Tests right-click functionality on a button element

Starting URL: https://demoqa.com/buttons

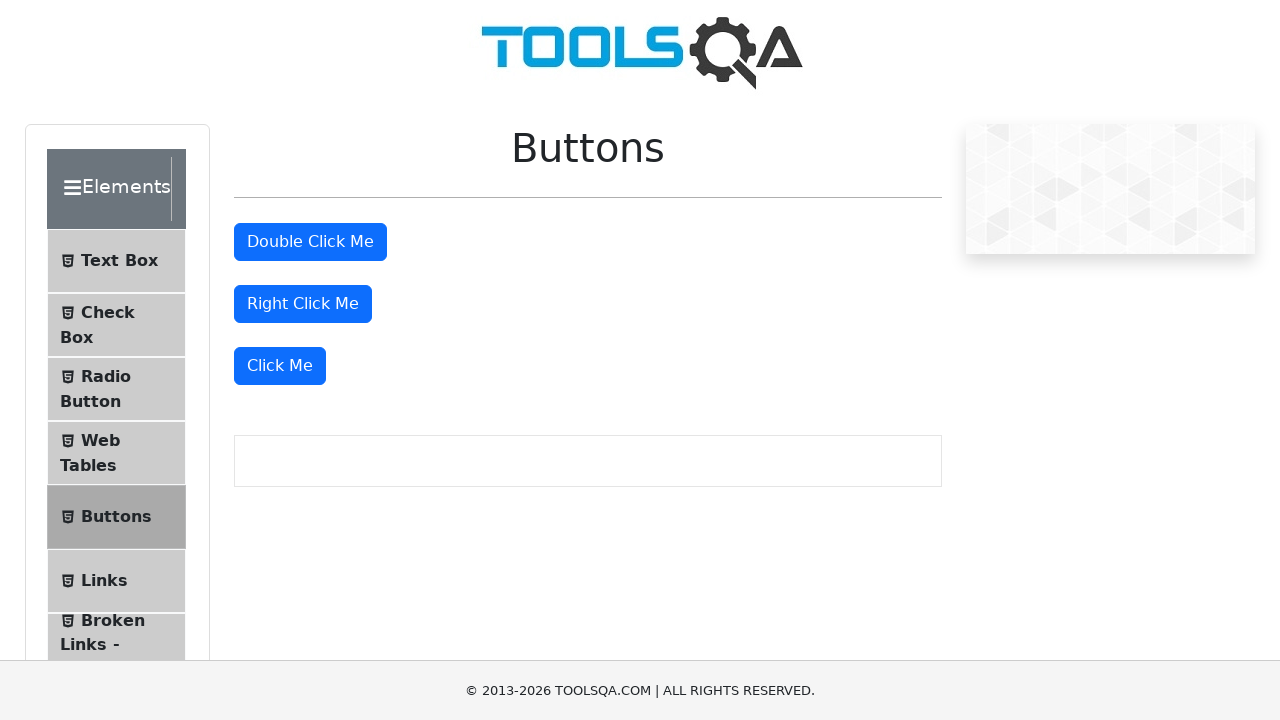

Navigated to DemoQA buttons page
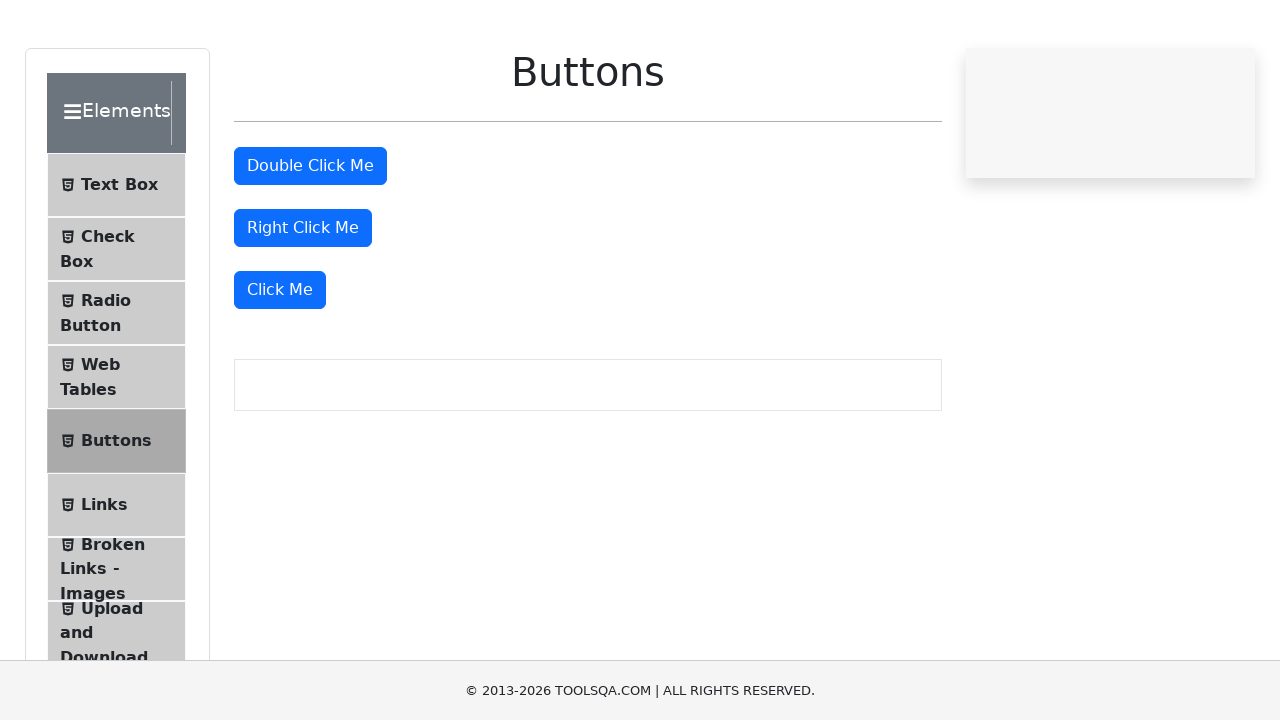

Right-clicked on the button element at (303, 304) on #rightClickBtn
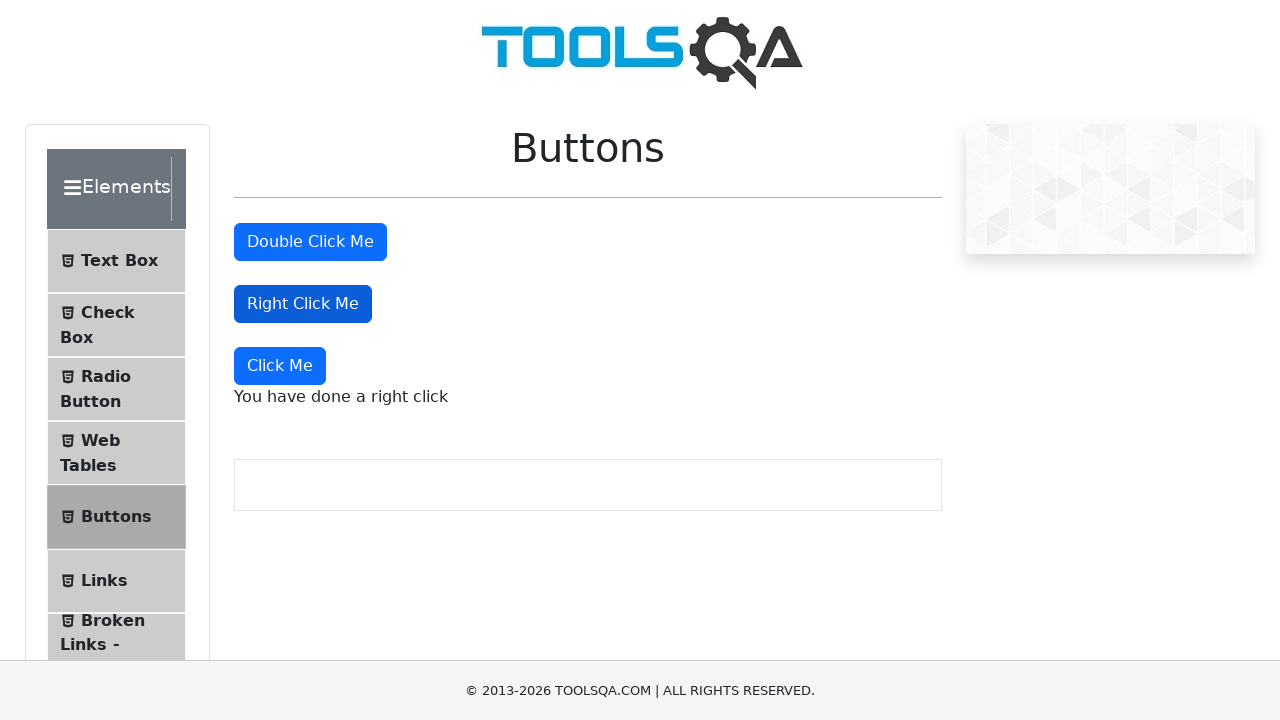

Right-click message appeared on page
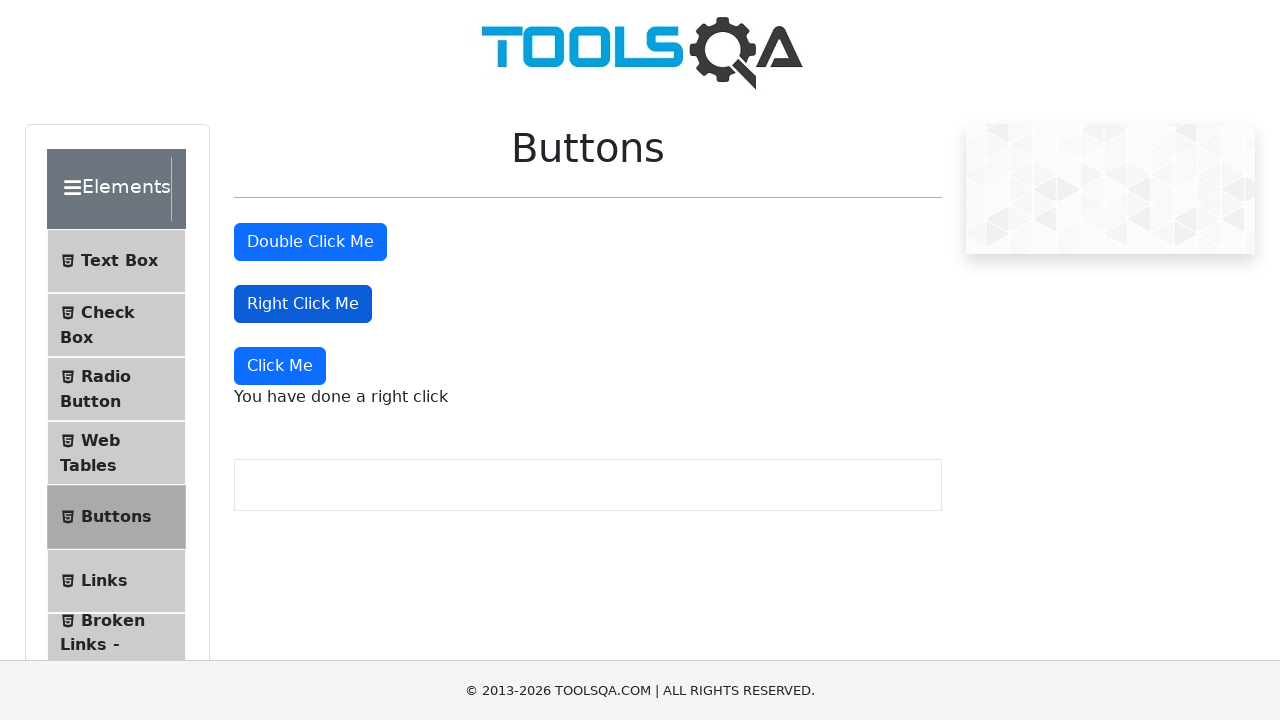

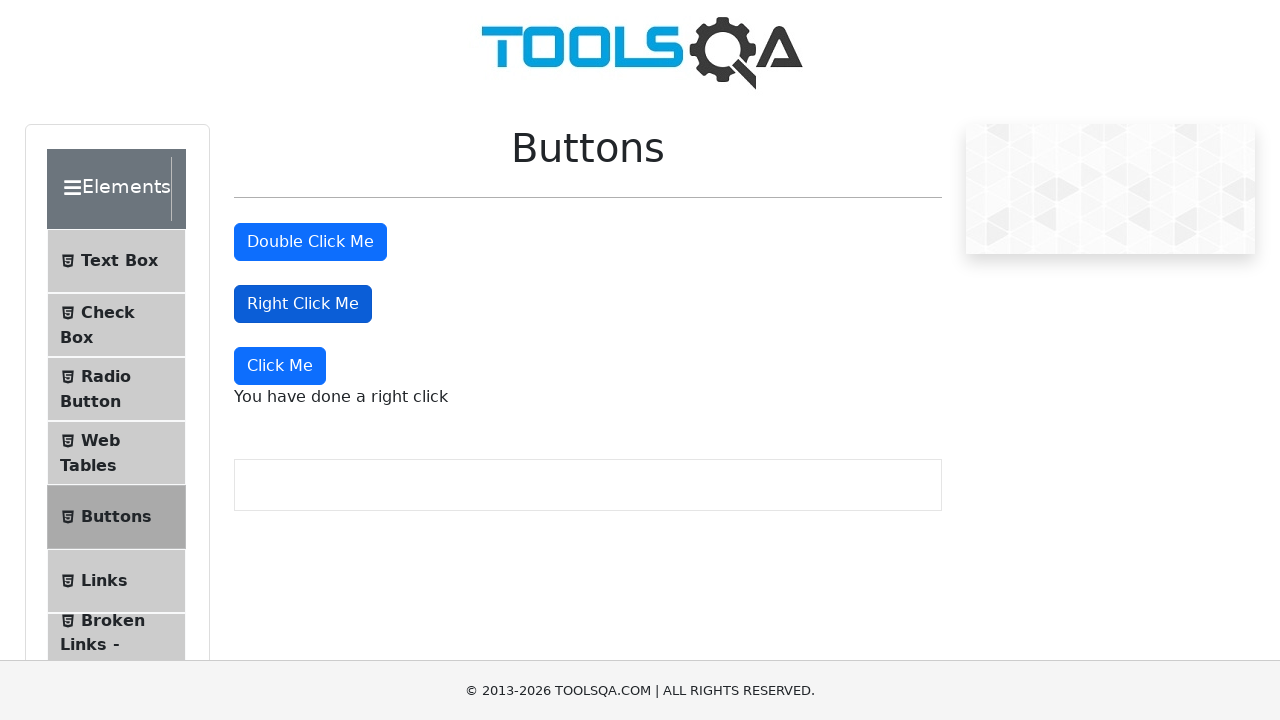